Tests drag and drop functionality by dragging a draggable element and dropping it onto a droppable target on the jQuery UI demo page

Starting URL: https://jqueryui.com/resources/demos/droppable/default.html

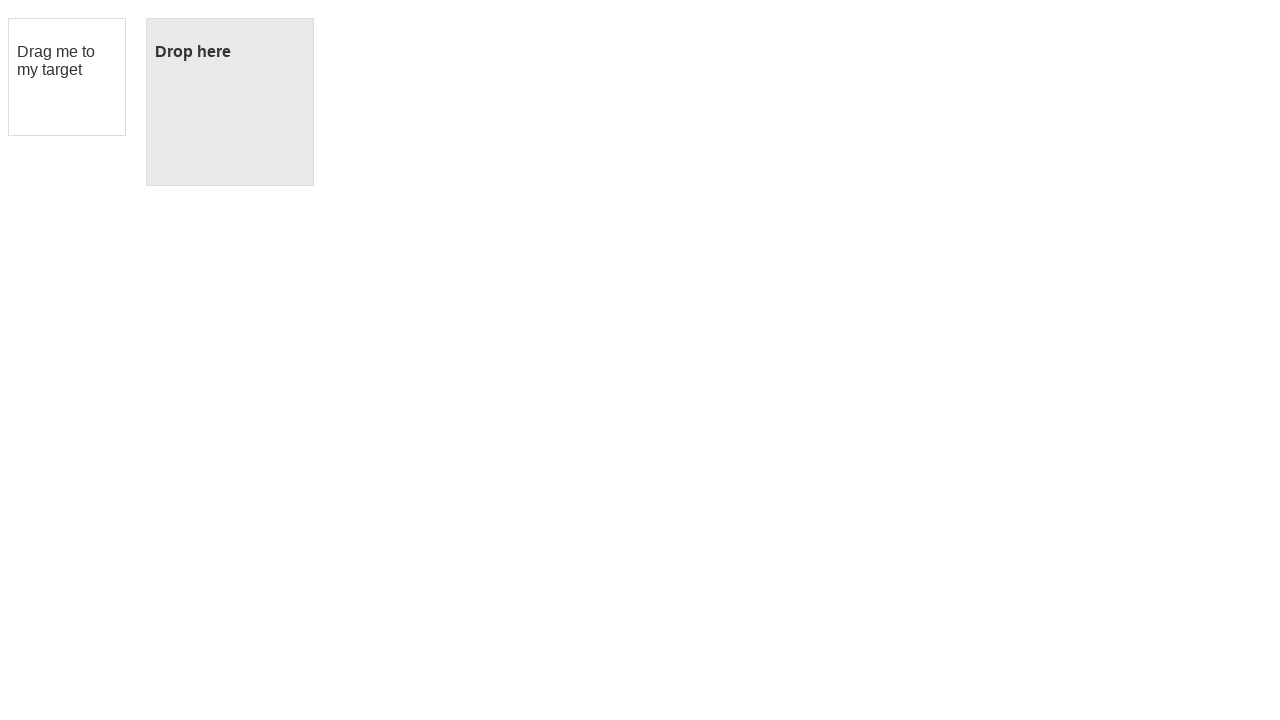

Located draggable element with ID 'draggable'
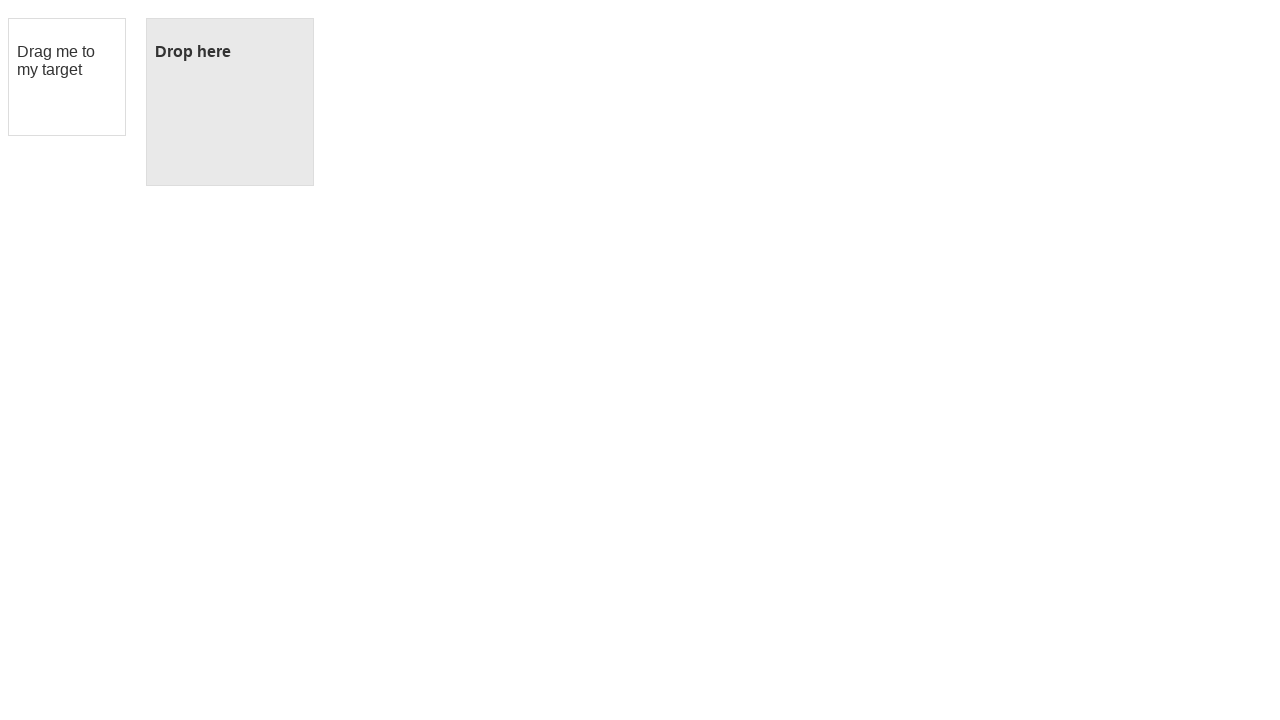

Located droppable element with ID 'droppable'
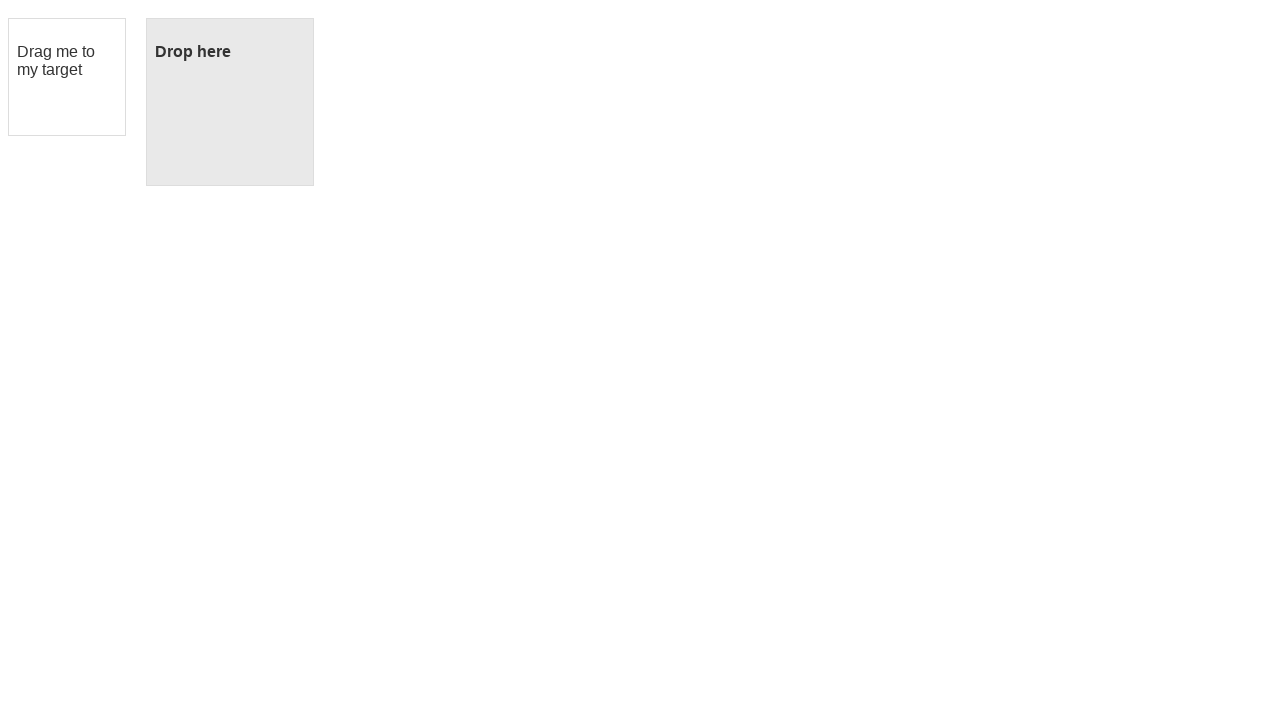

Draggable element became visible
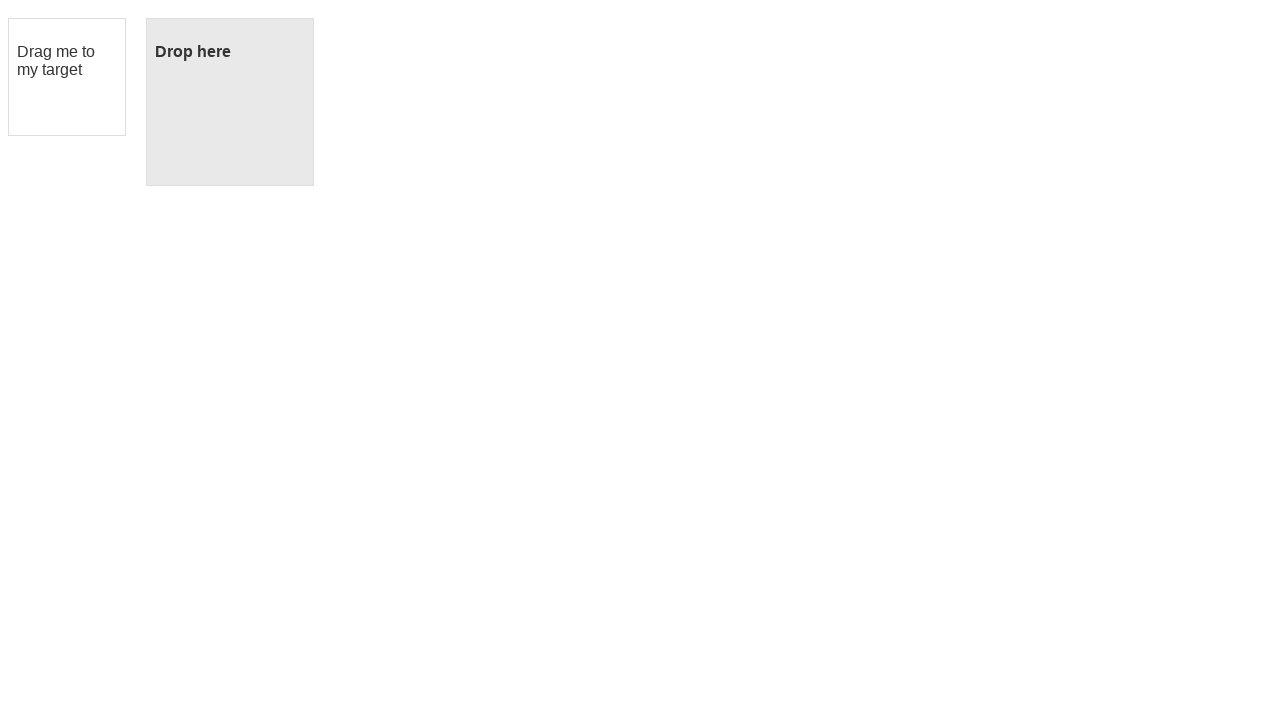

Droppable element became visible
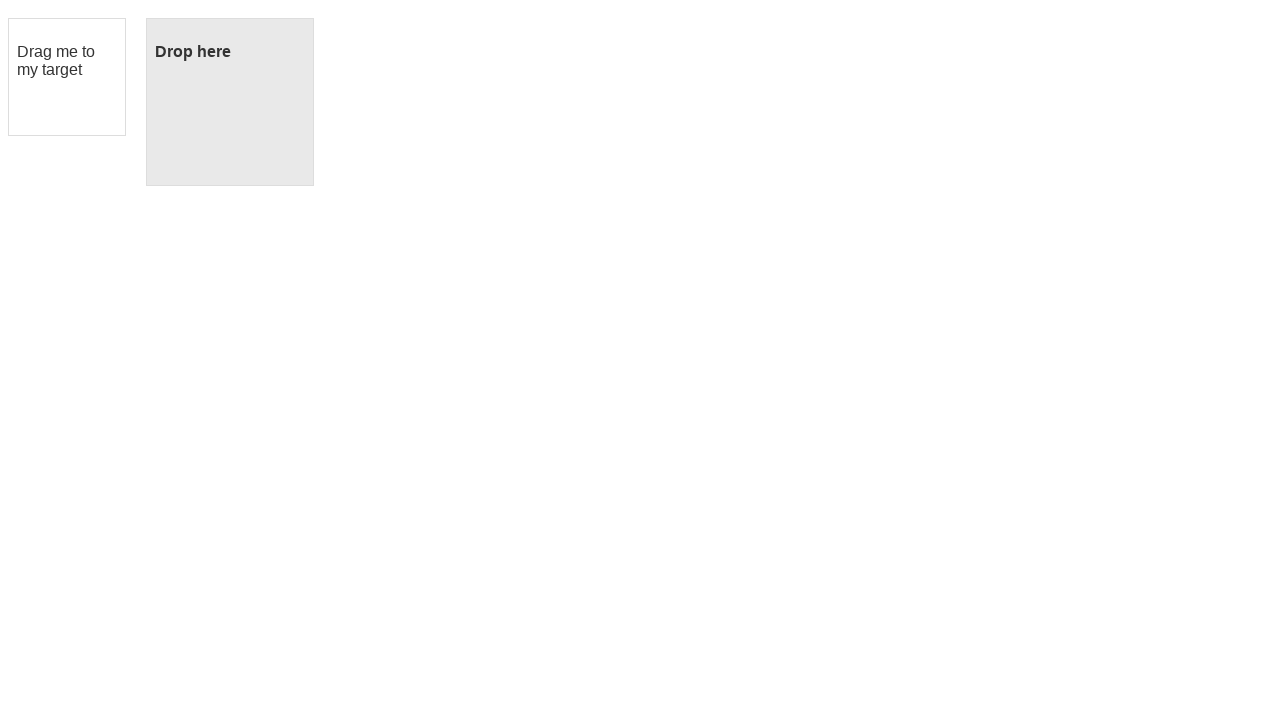

Retrieved bounding box for draggable element
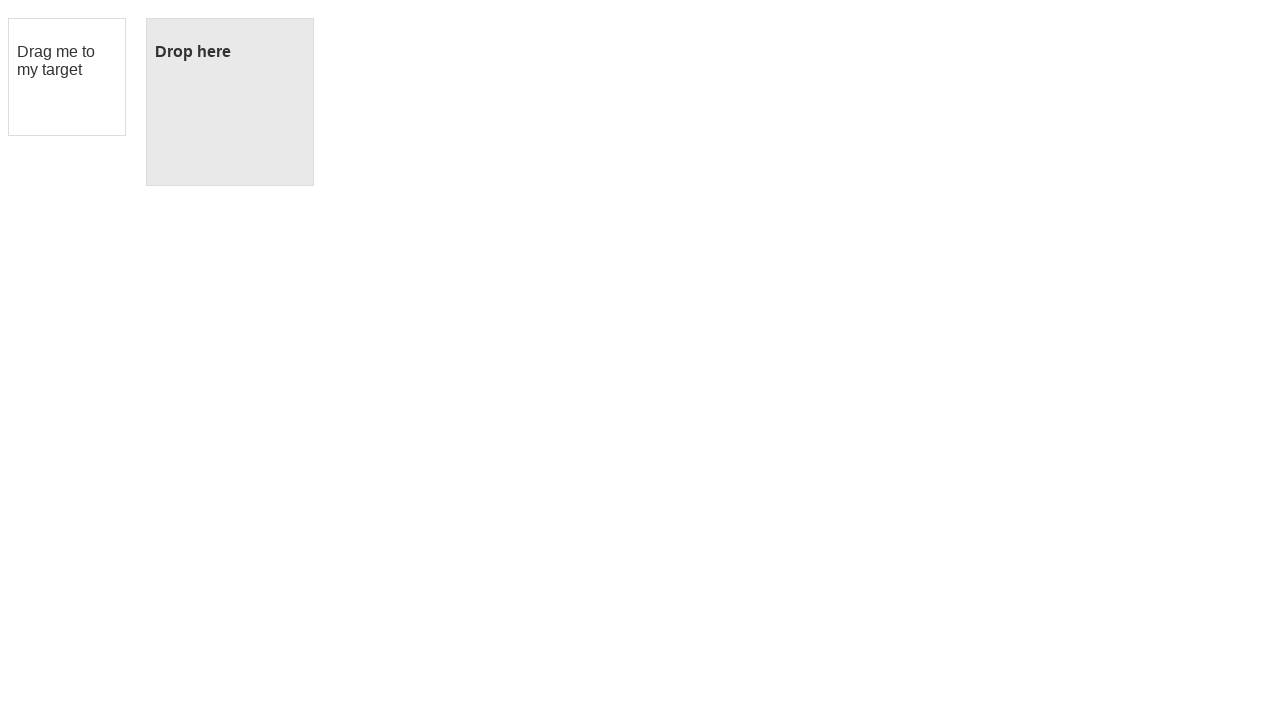

Retrieved bounding box for droppable element
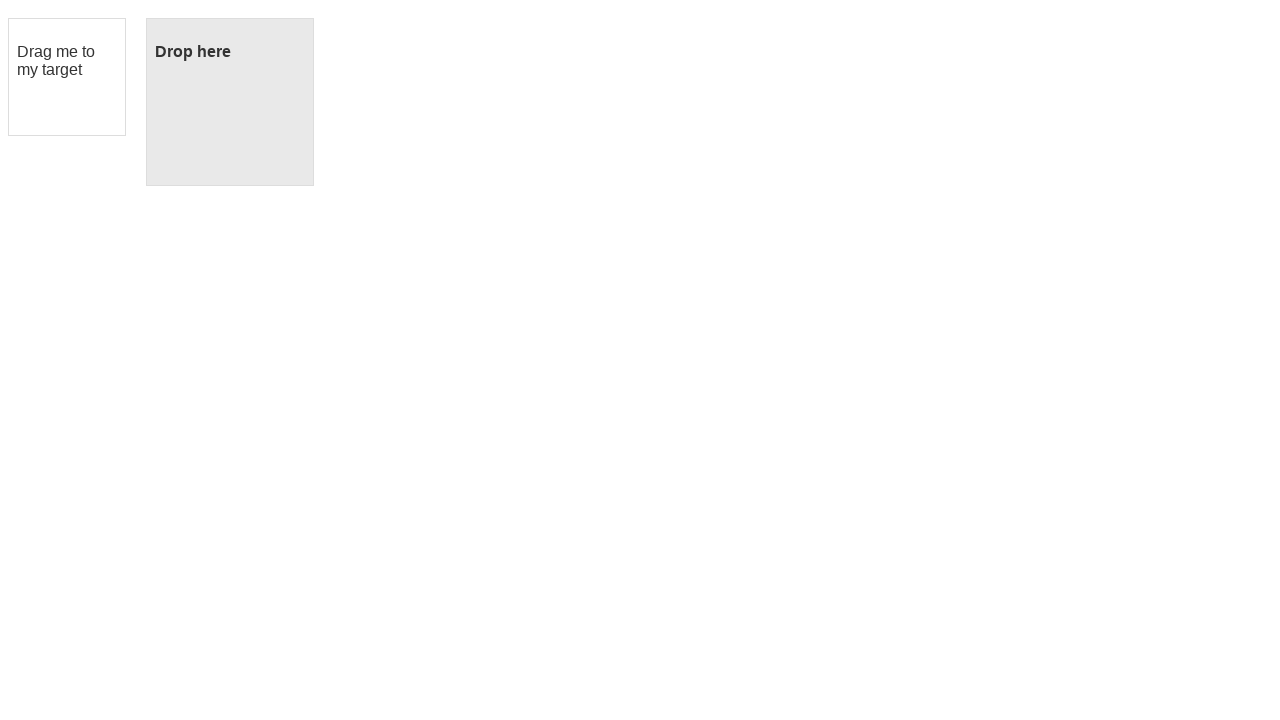

Moved mouse to center of draggable element at (67, 77)
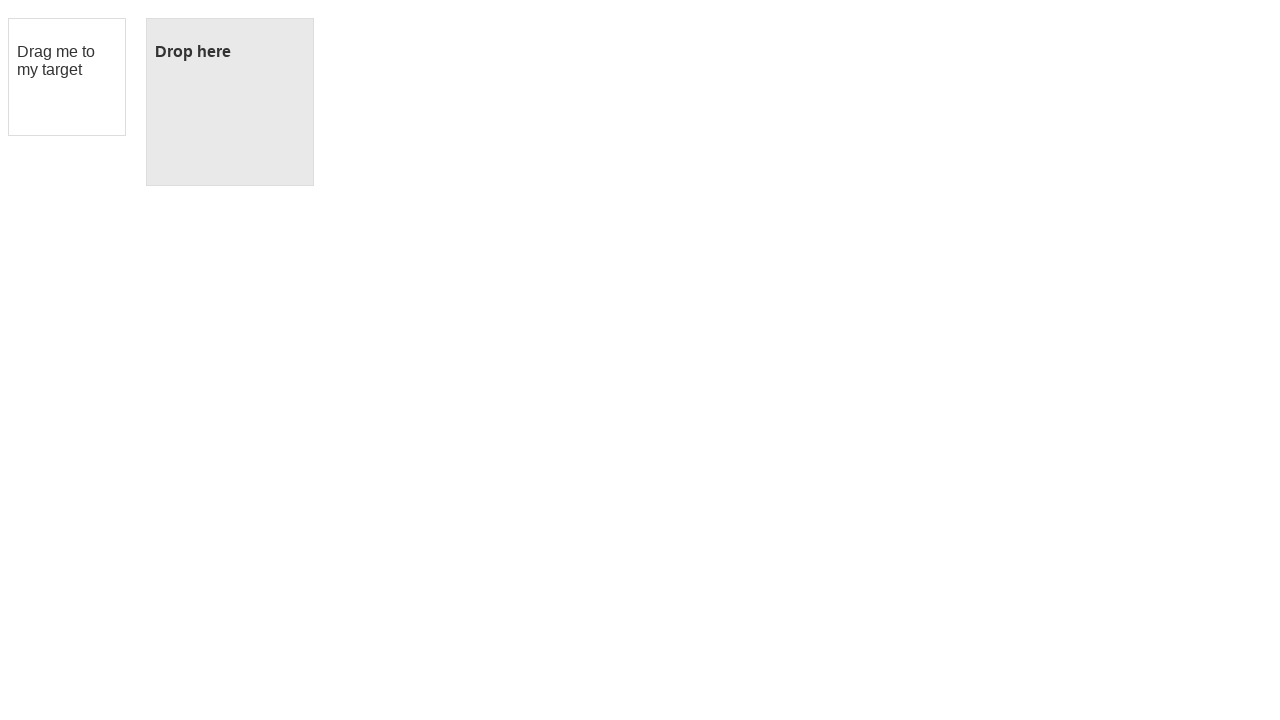

Pressed mouse button down on draggable element at (67, 77)
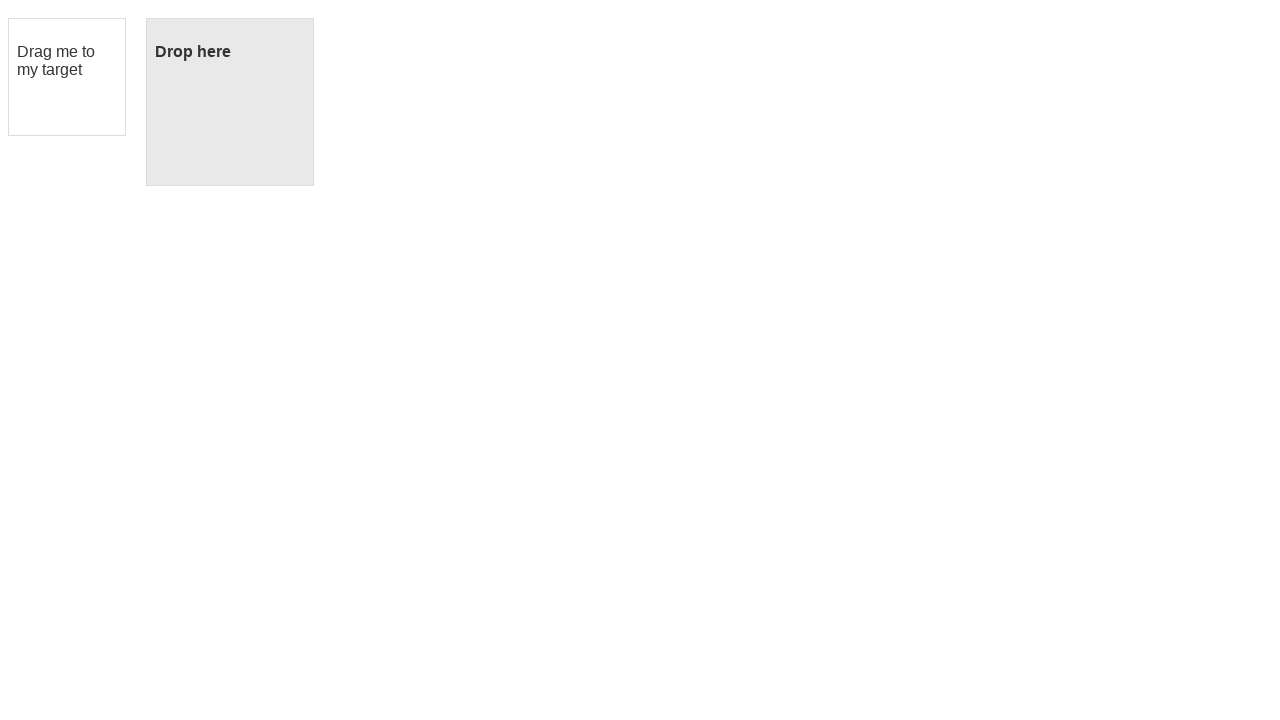

Dragged element to center of droppable target at (230, 102)
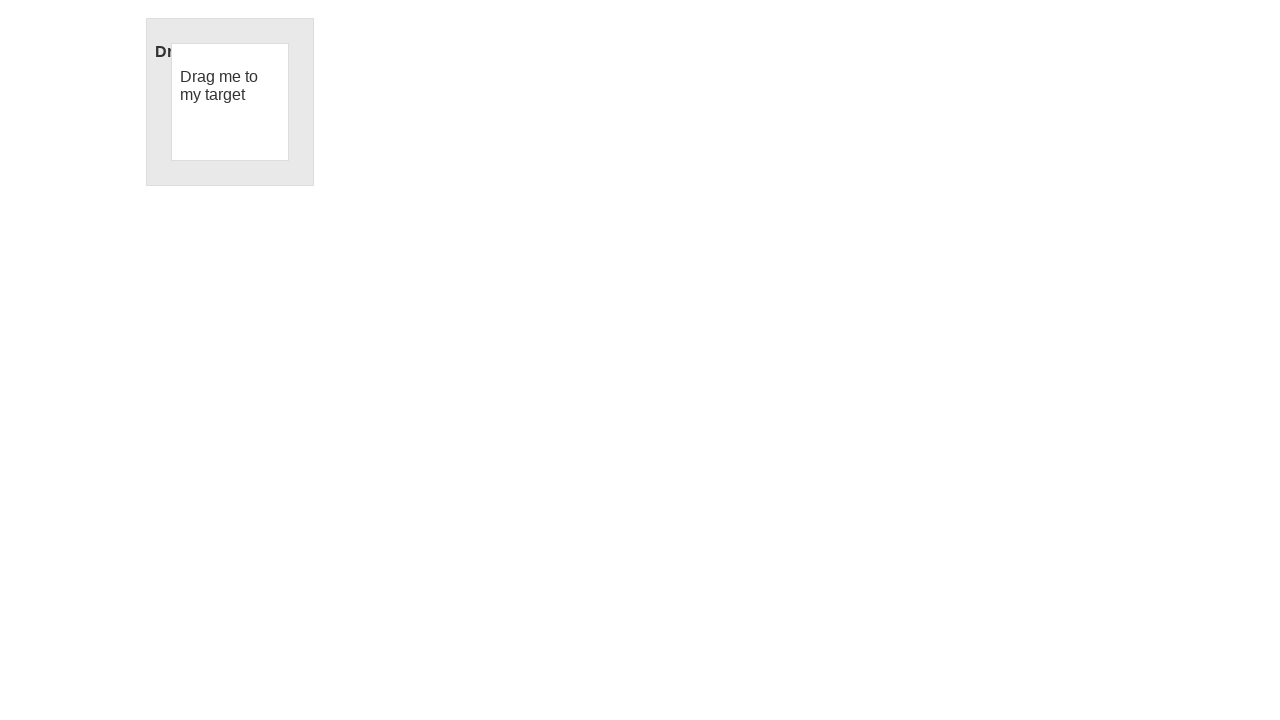

Released mouse button to complete drag and drop at (230, 102)
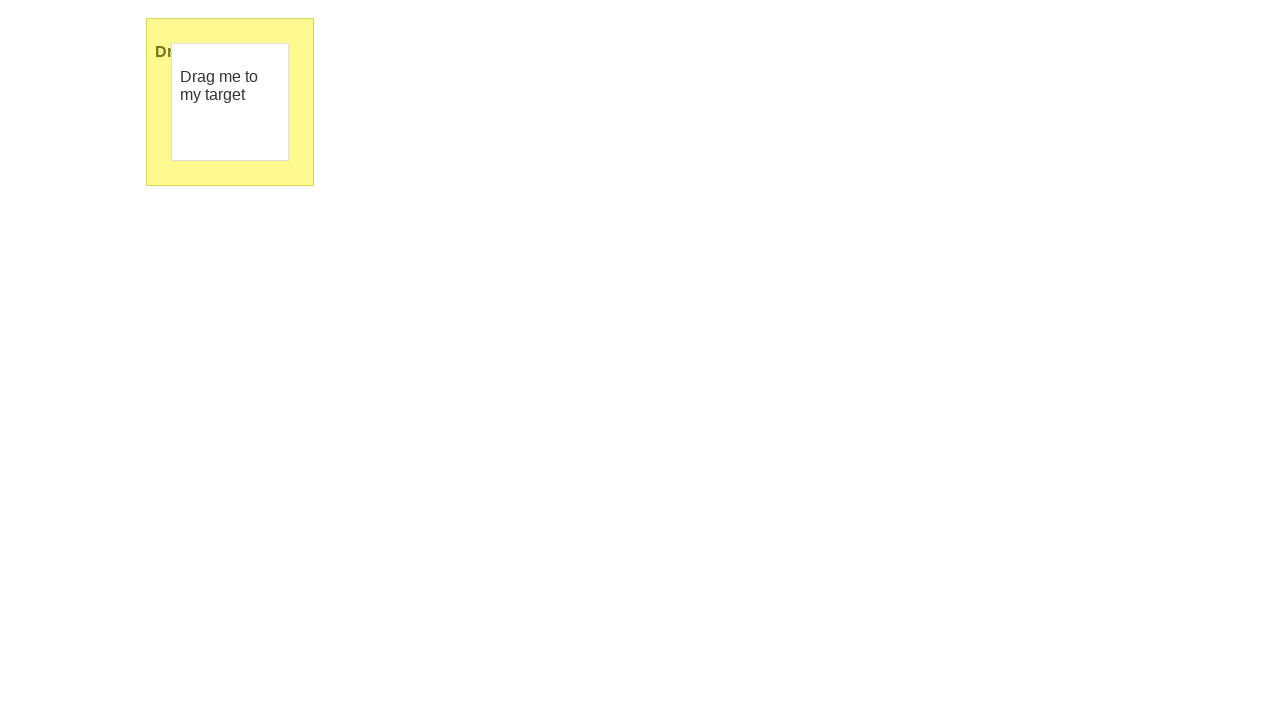

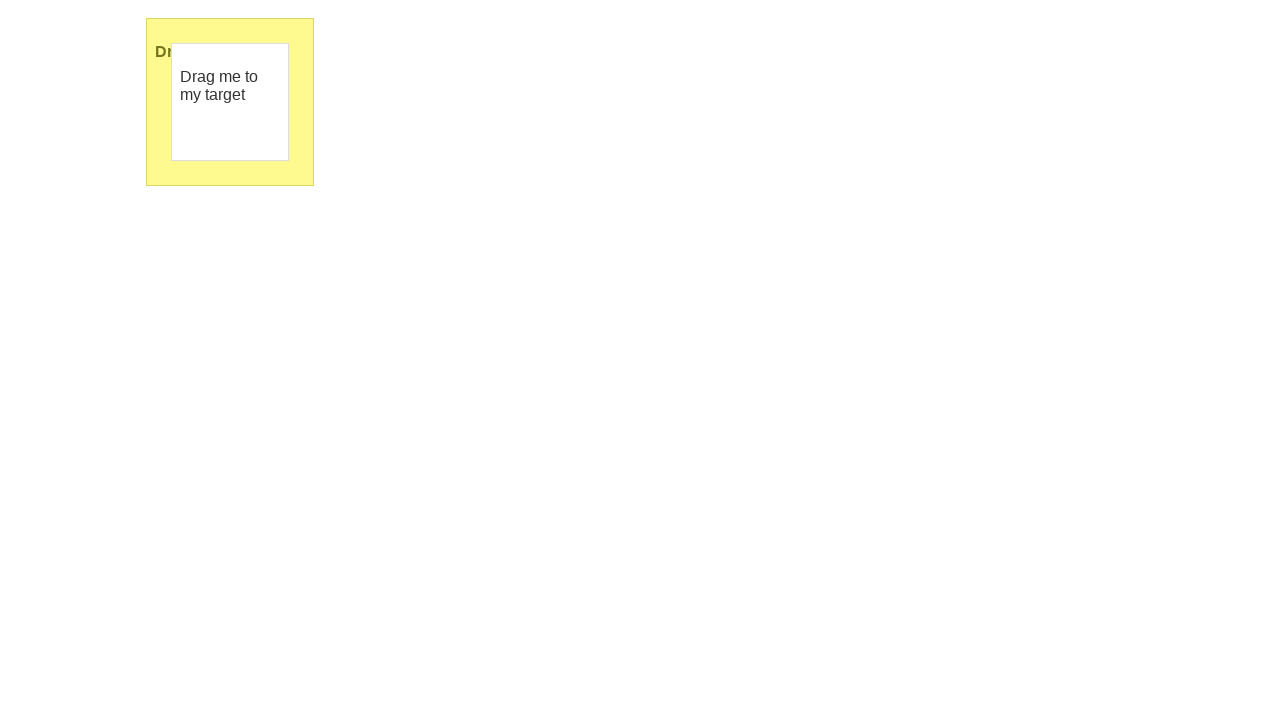